Clicks on letter A link and verifies languages starting with 'A' are displayed

Starting URL: https://www.99-bottles-of-beer.net/abc.html

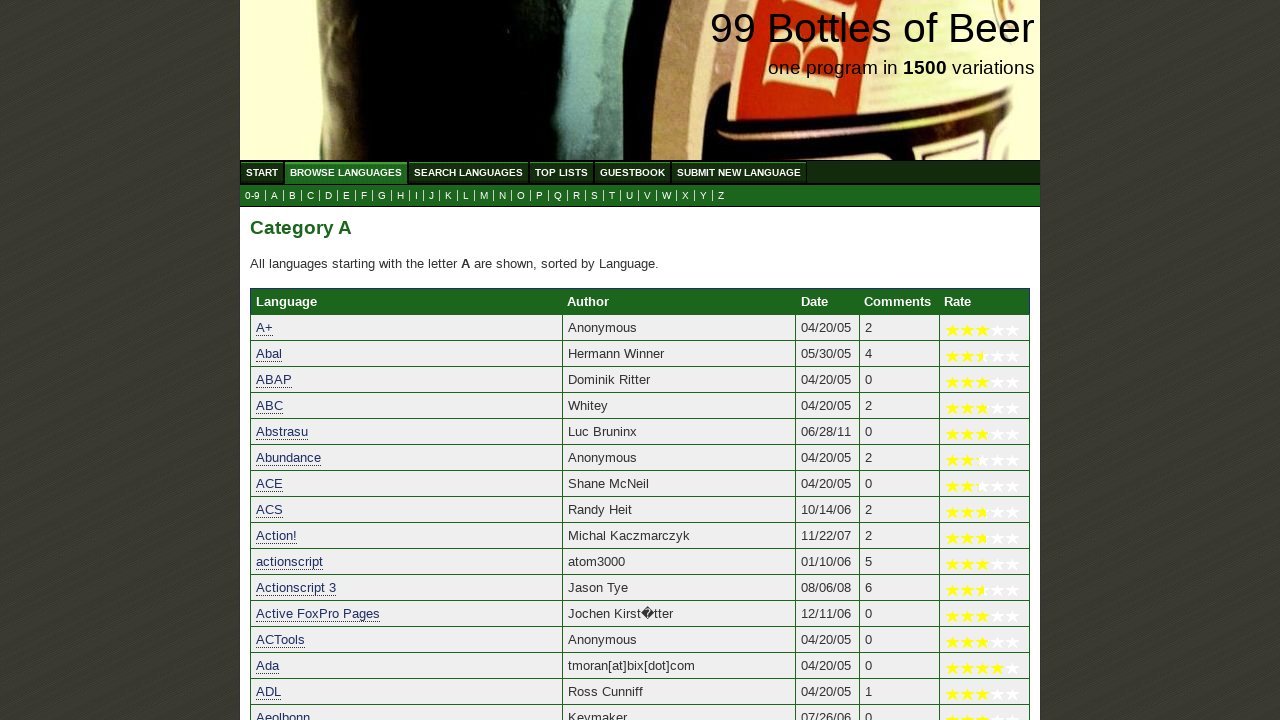

Clicked on letter A link at (274, 196) on a[href='a.html']
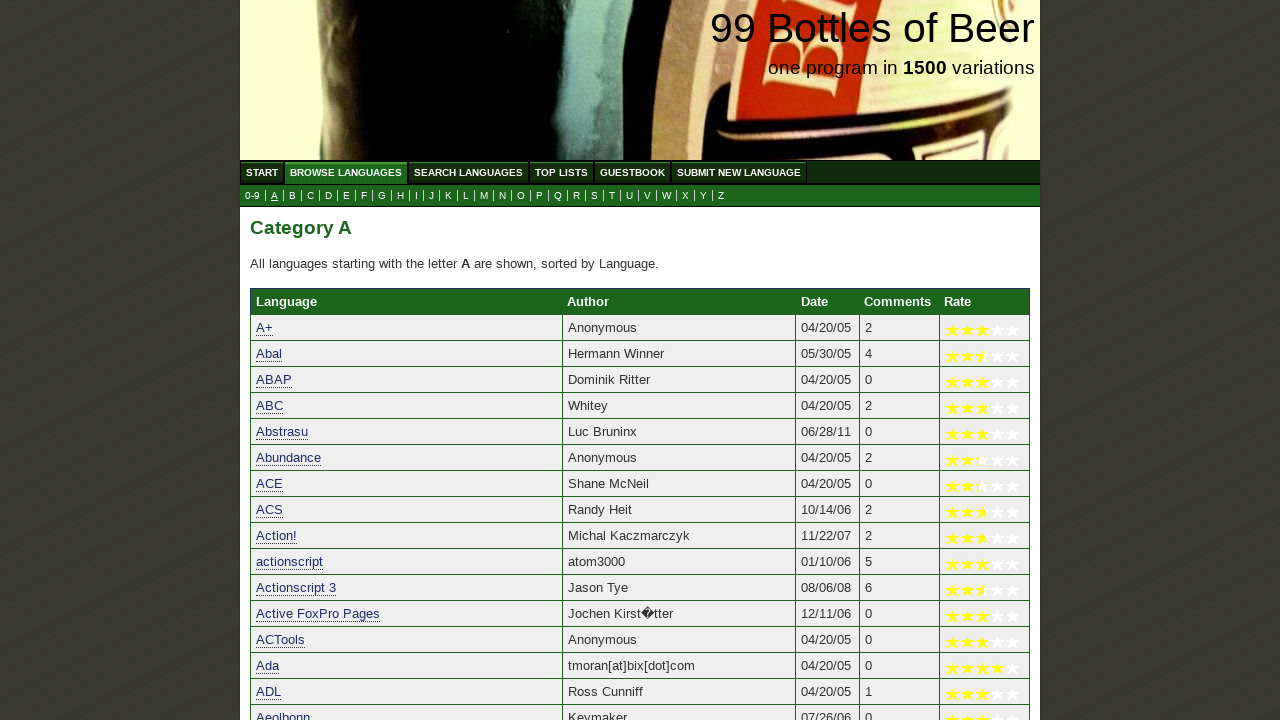

Languages starting with letter A have loaded
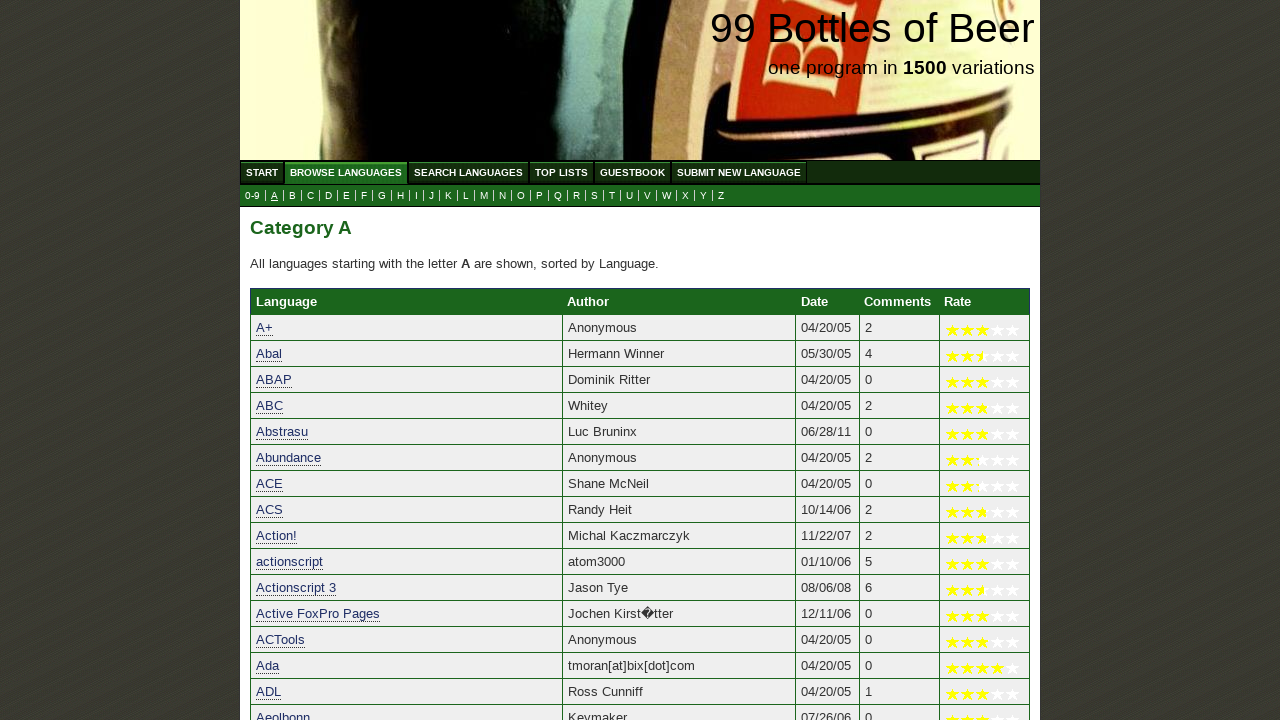

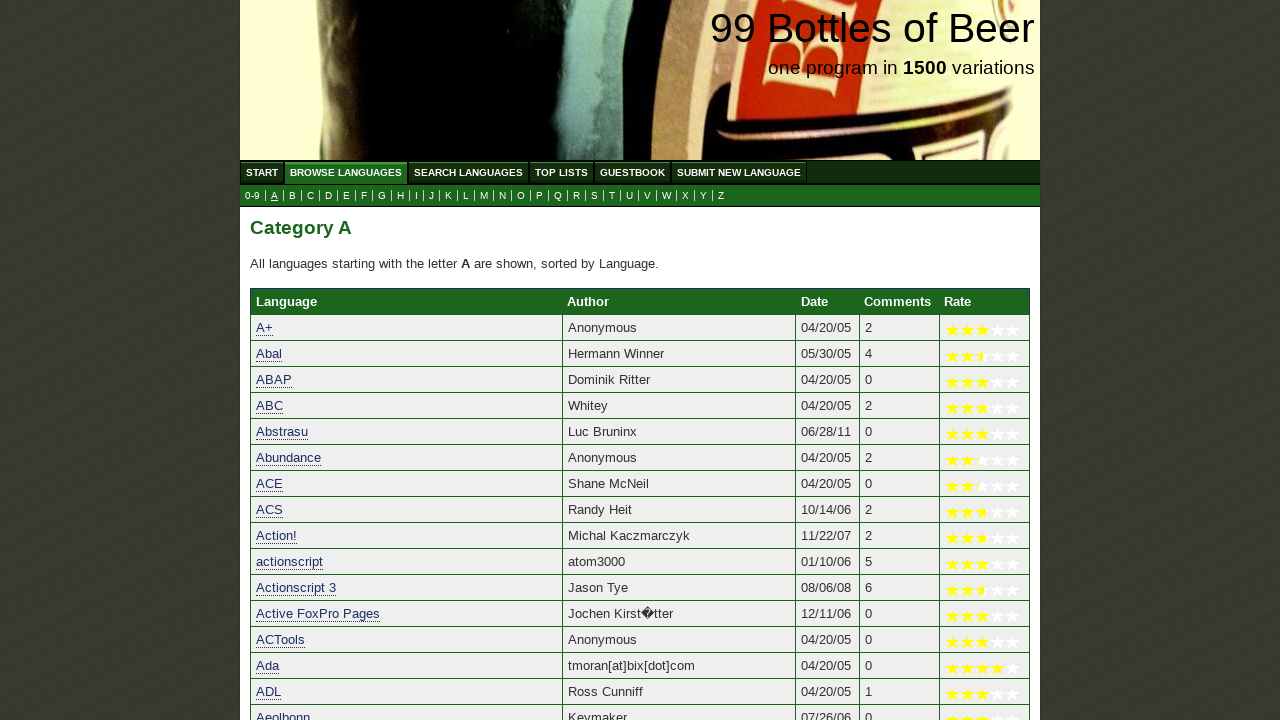